Tests dynamic controls functionality by verifying a text input field's enabled state before and after clicking a toggle button to enable it.

Starting URL: https://v1.training-support.net/selenium/dynamic-controls

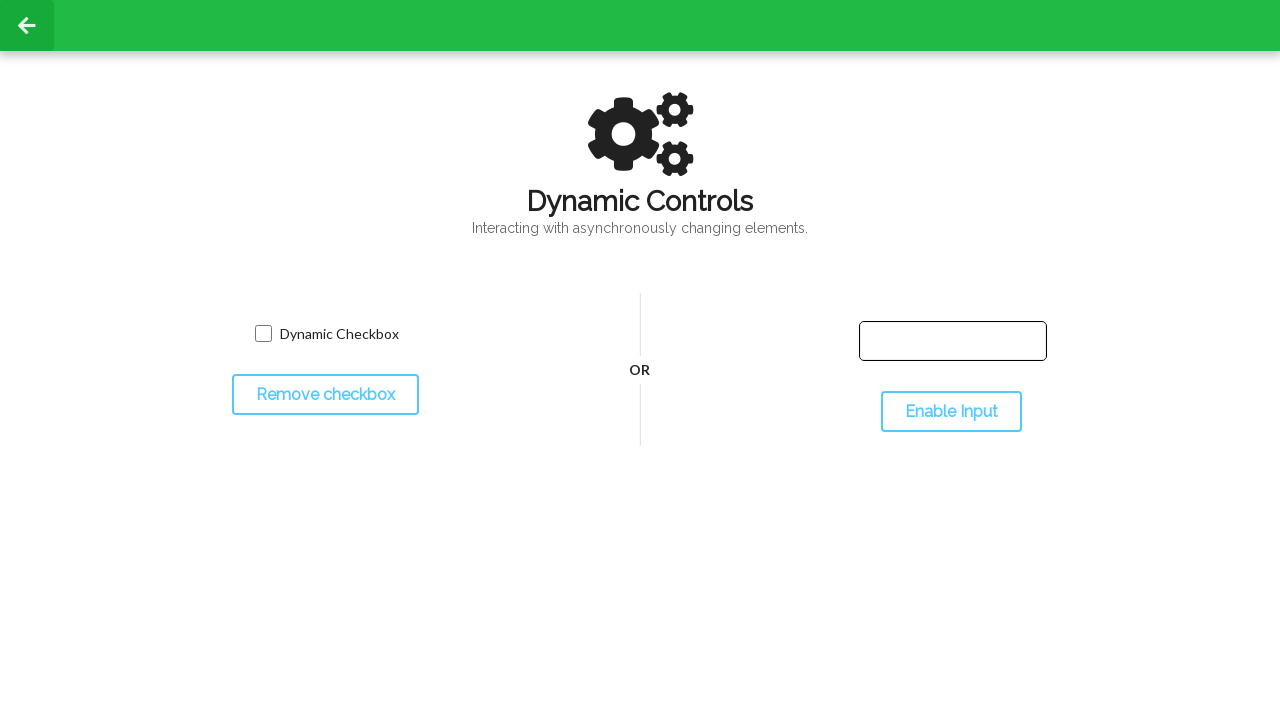

Located the text input field element
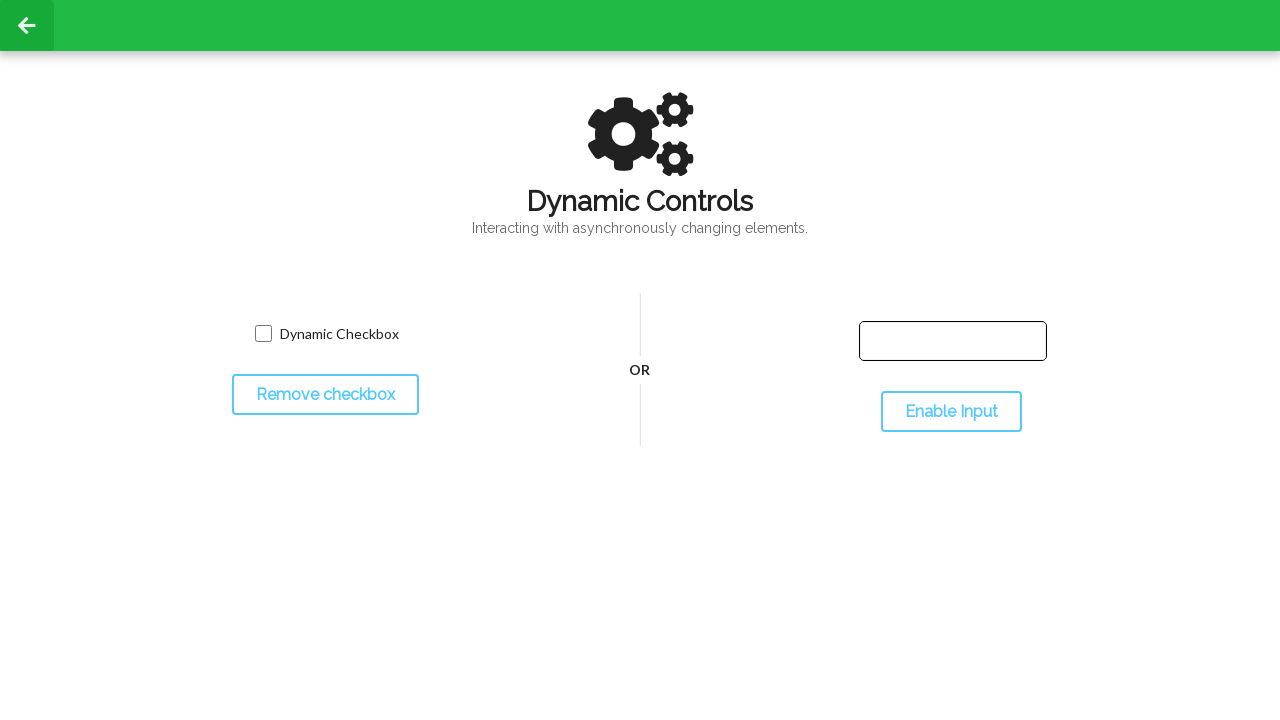

Verified text input field is visible and in initial disabled state
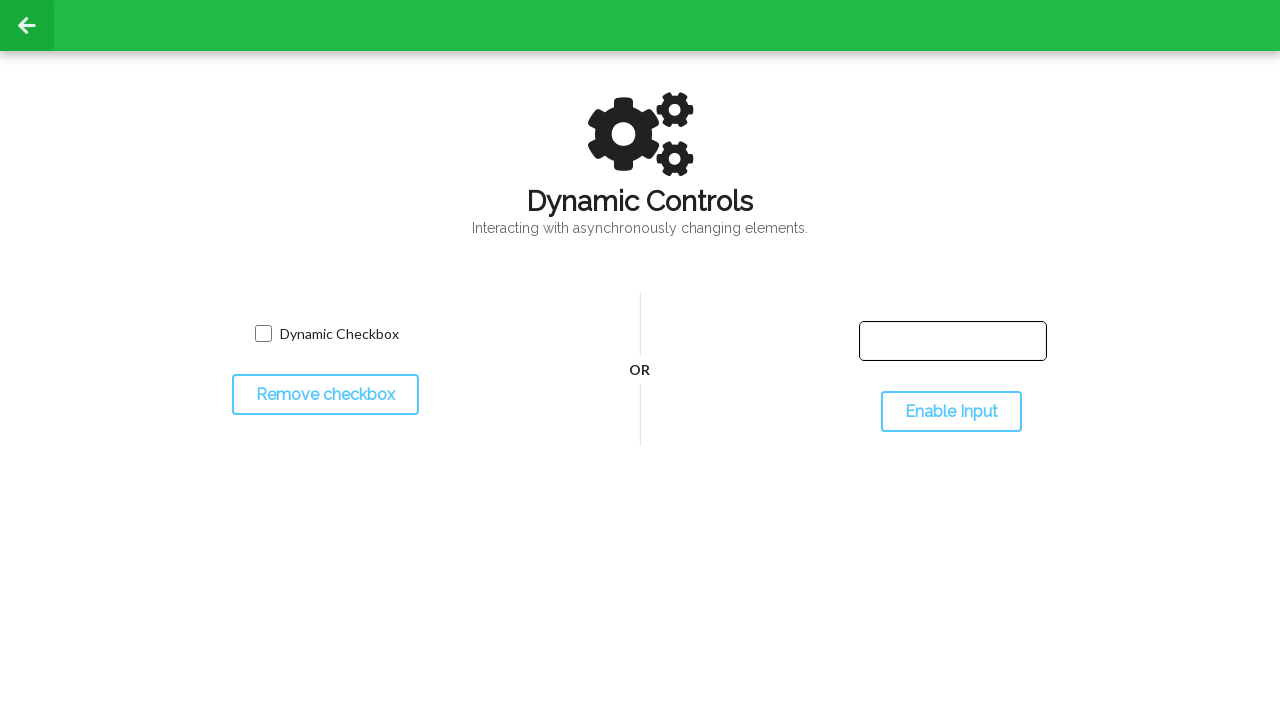

Clicked the toggle button to enable the text input field at (951, 412) on #toggleInput
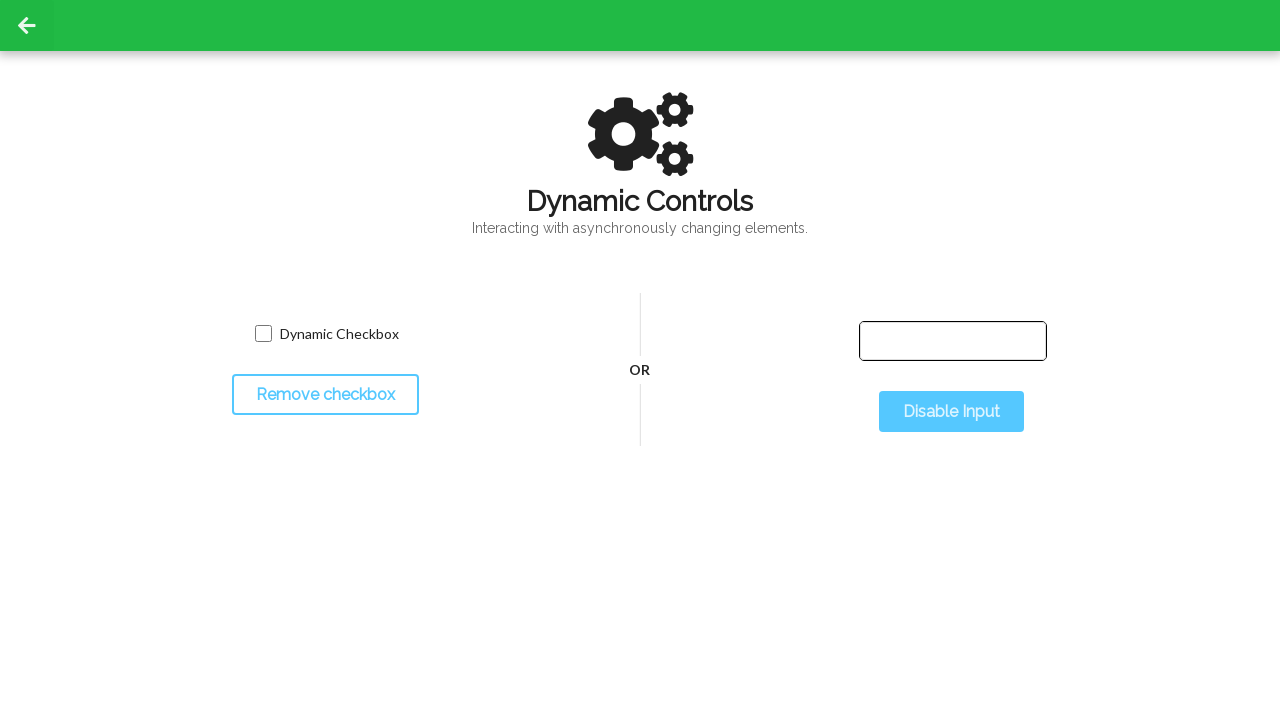

Confirmed text input field is now enabled after toggling
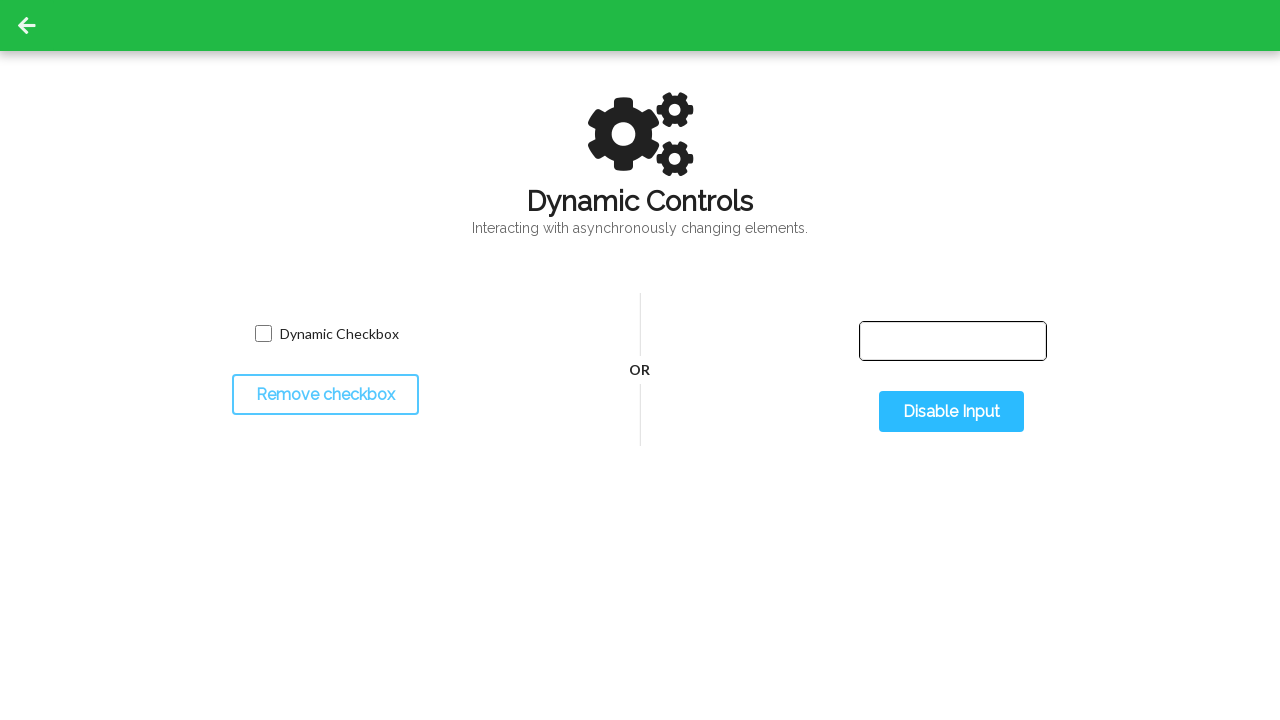

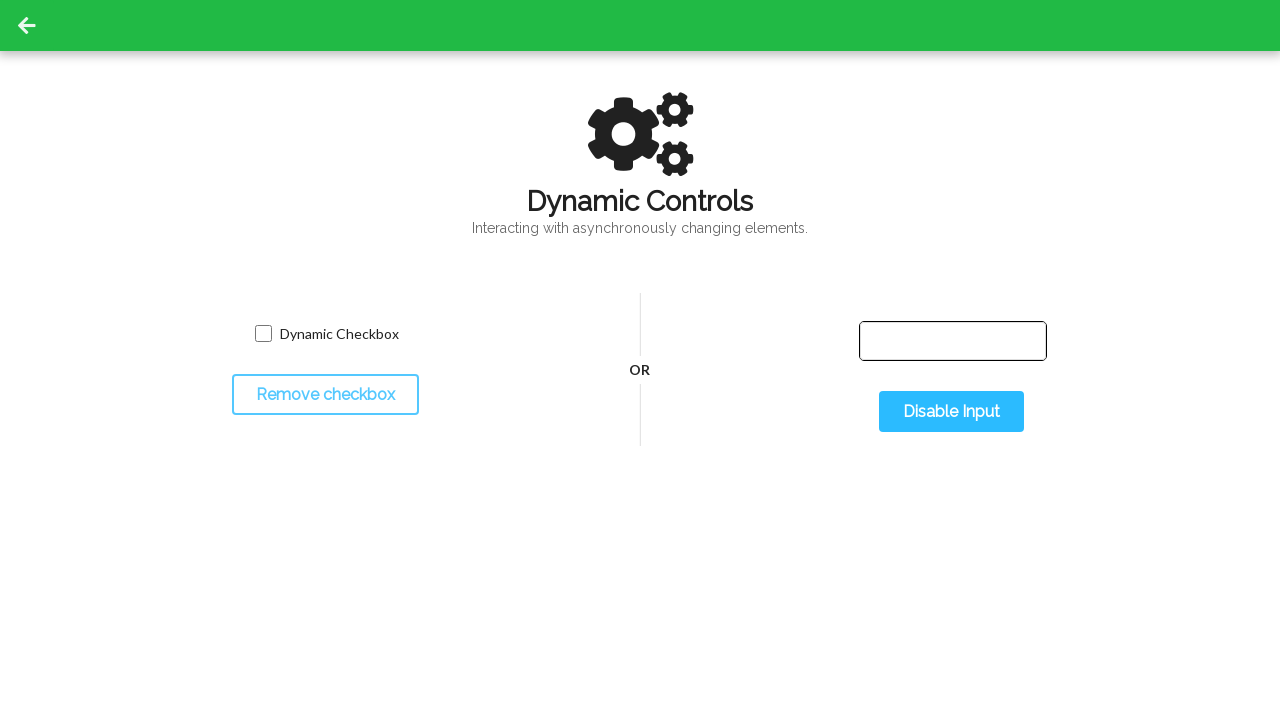